Tests radio button automation by navigating to a Selenium practice blog and clicking on a male gender radio button

Starting URL: http://seleniumpractise.blogspot.in/2016/08/how-to-automate-radio-button-in.html

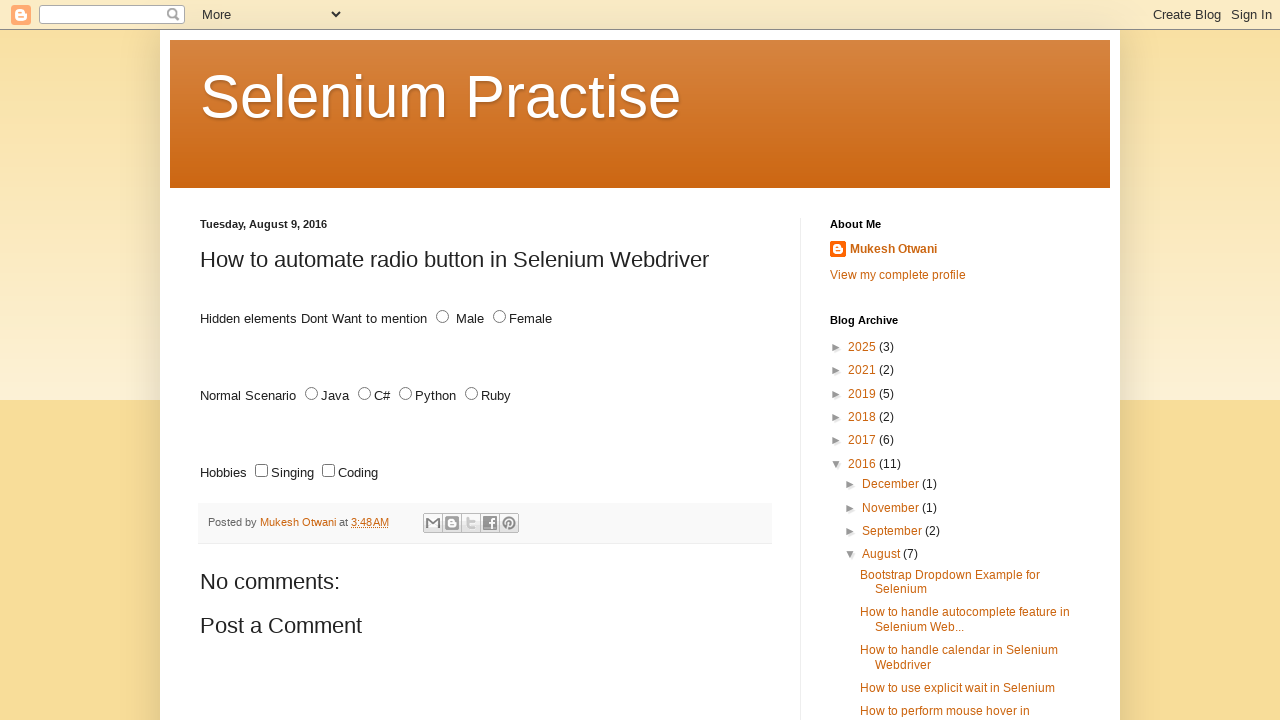

Navigated to Selenium practice blog for radio button automation
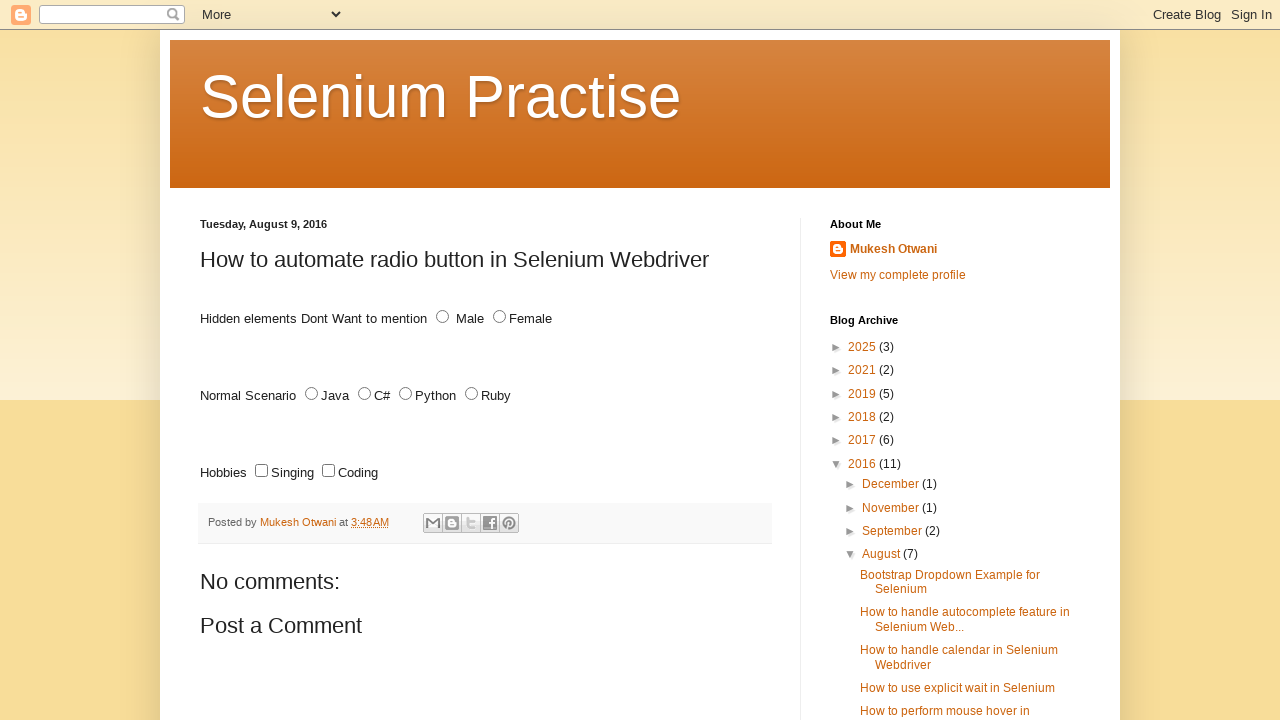

Clicked on male gender radio button at (442, 317) on input#male >> nth=1
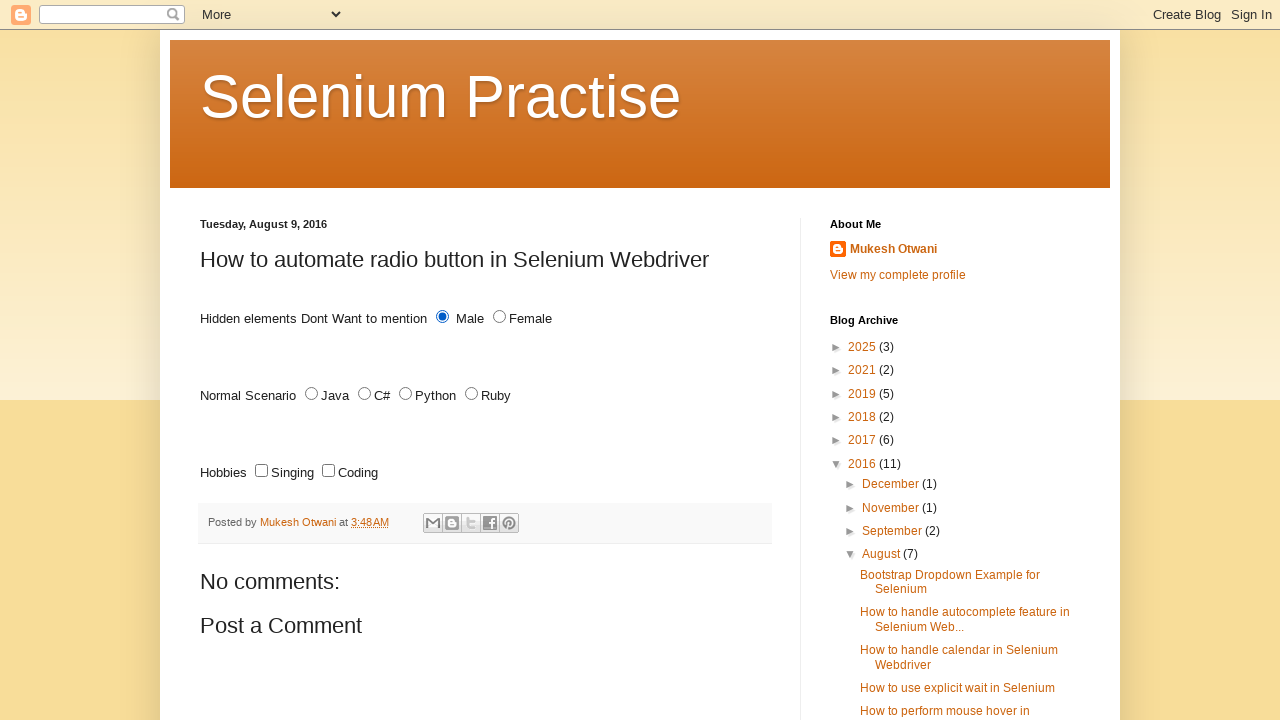

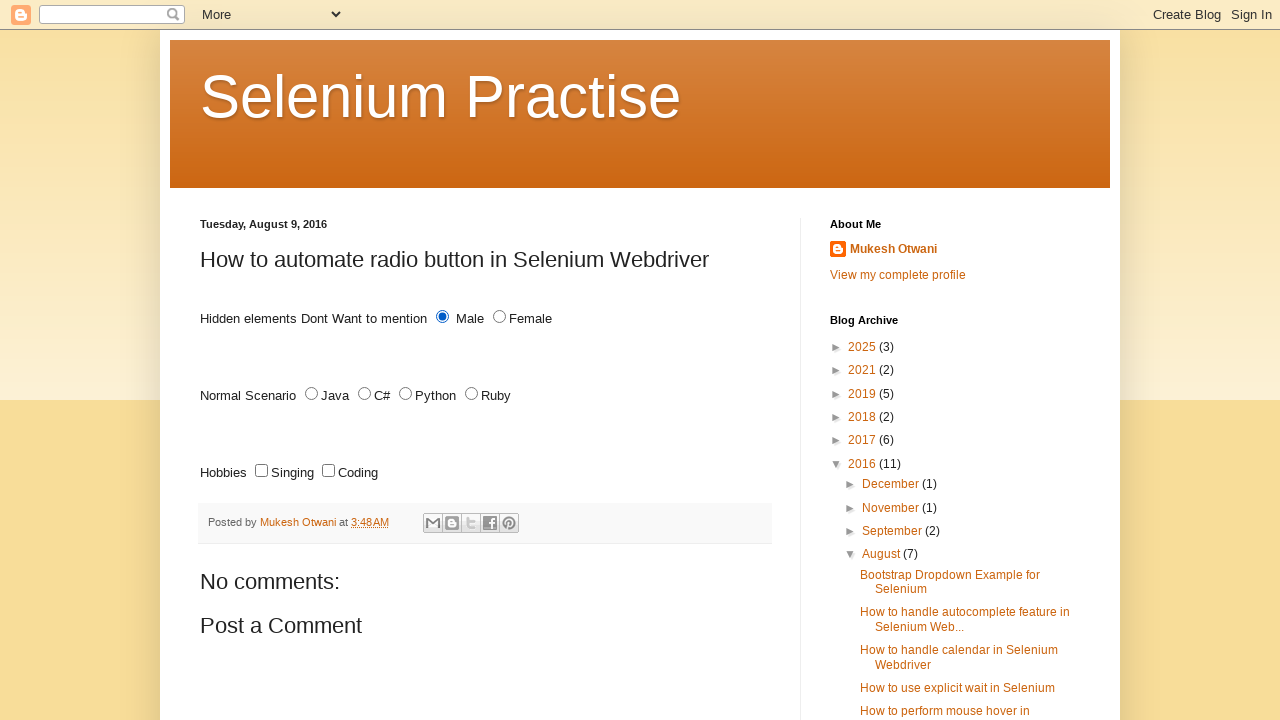